Navigates to BrowserStack's mobile device testing page, scrolls down the page, and clicks on a PDF download link.

Starting URL: https://www.browserstack.com/test-on-the-right-mobile-devices

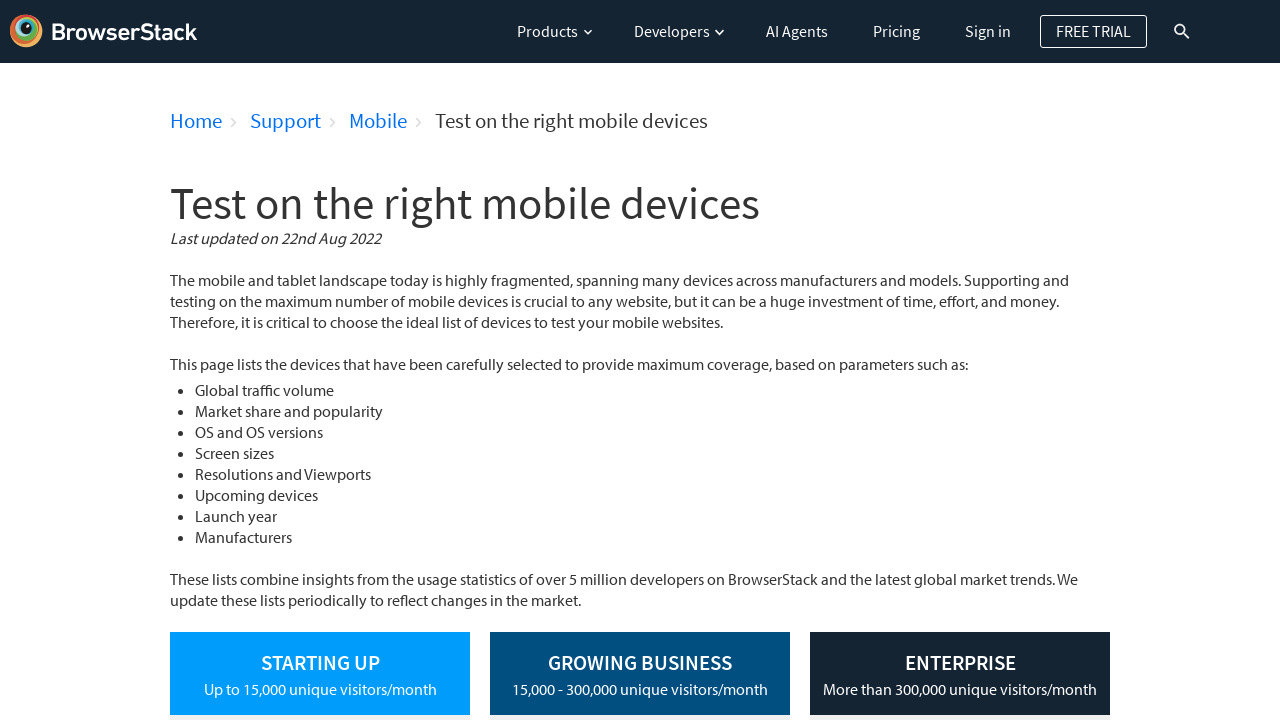

Navigated to BrowserStack mobile device testing page
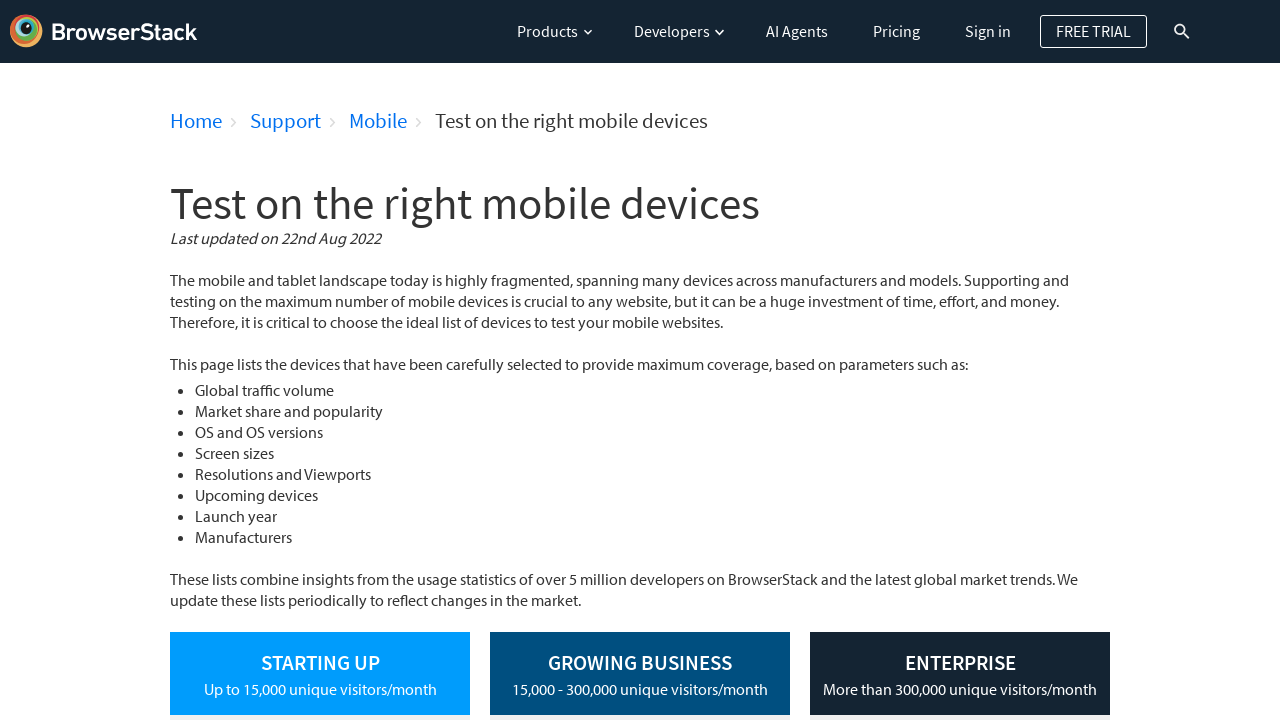

Scrolled down the page by 500 pixels
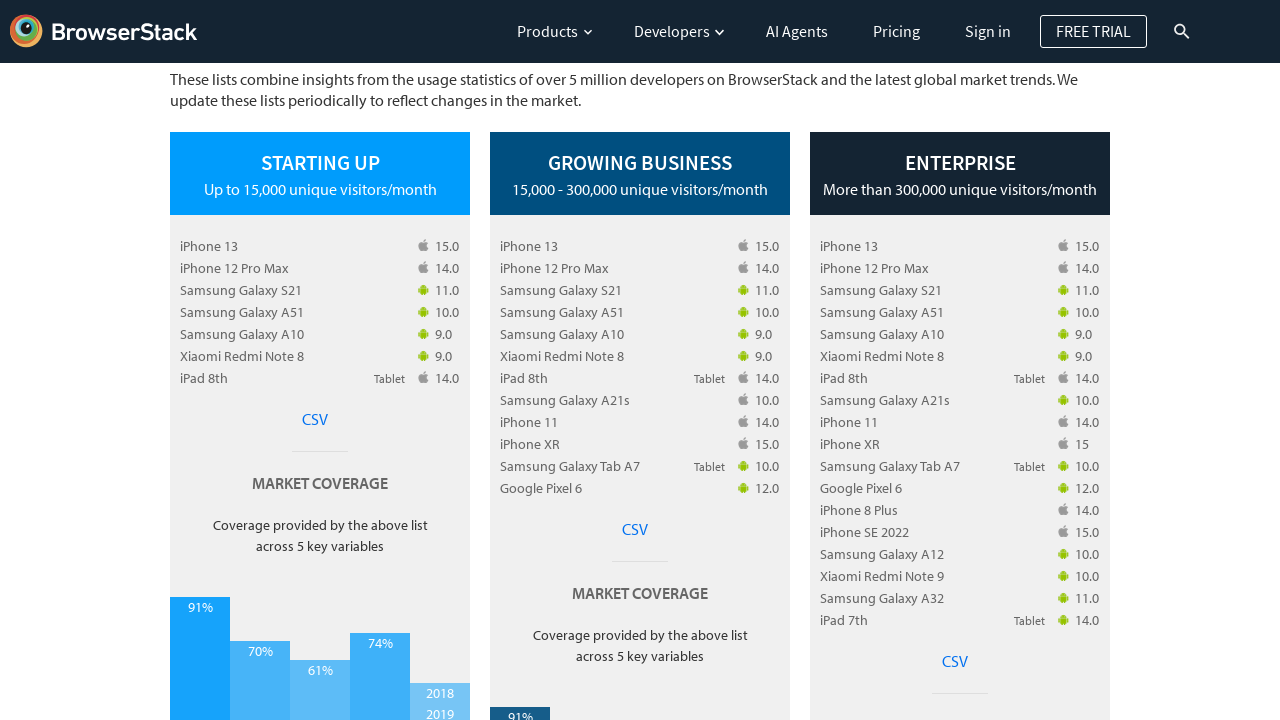

Clicked on the PDF download link at (315, 419) on xpath=//*[@id="test_on_the_right_mobile_devices"]/main/section[1]/div[2]/div/div
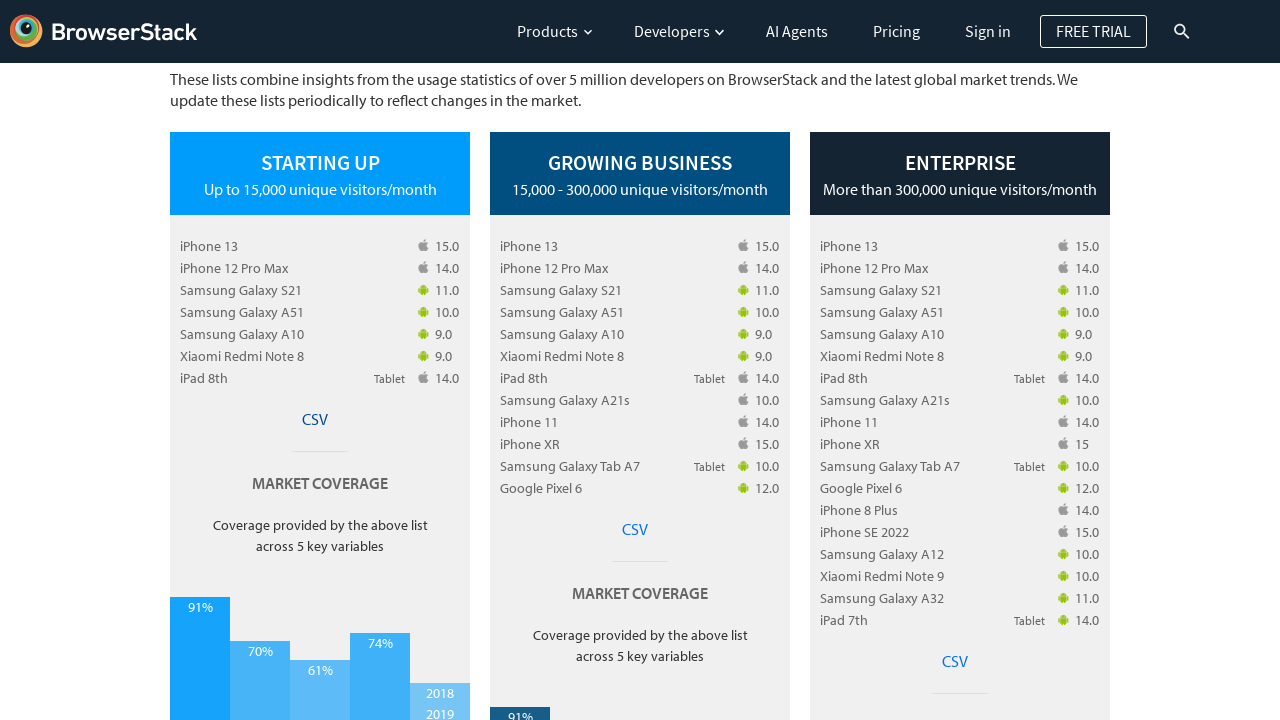

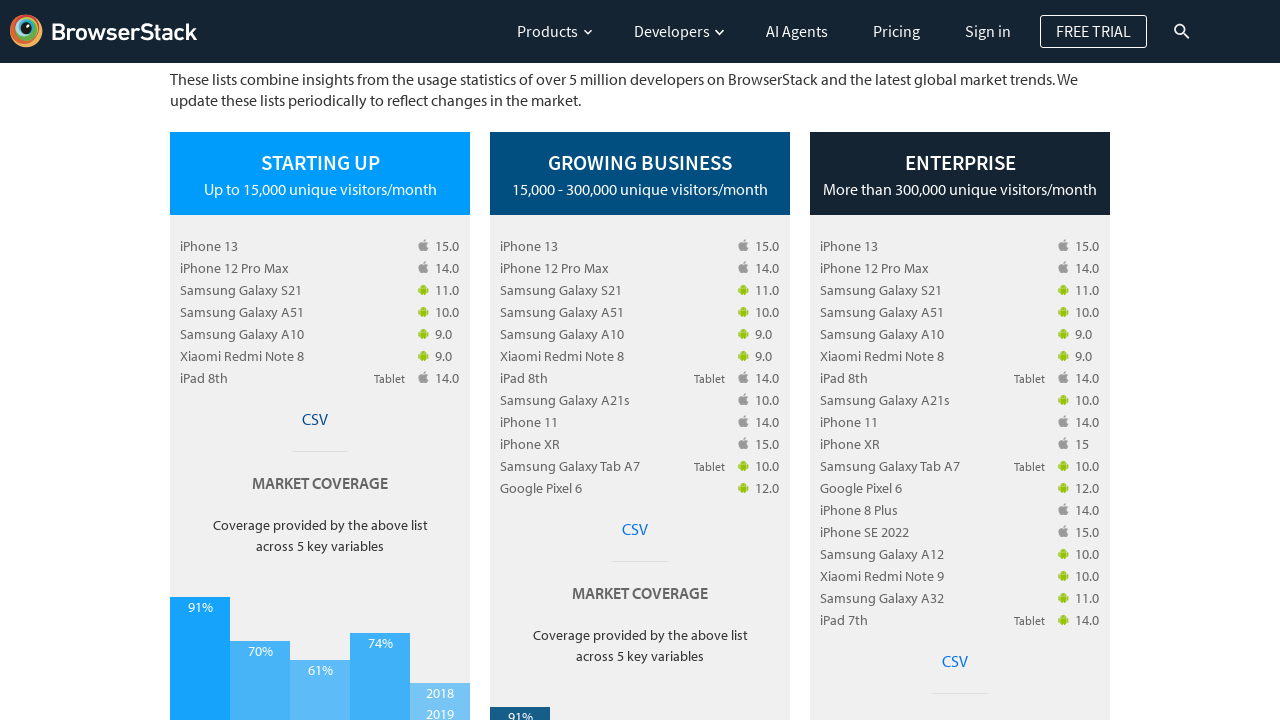